Tests checkbox functionality on a practice automation page by clicking all checkboxes in the right-align section and verifying each becomes selected after being clicked.

Starting URL: https://www.rahulshettyacademy.com/AutomationPractice/

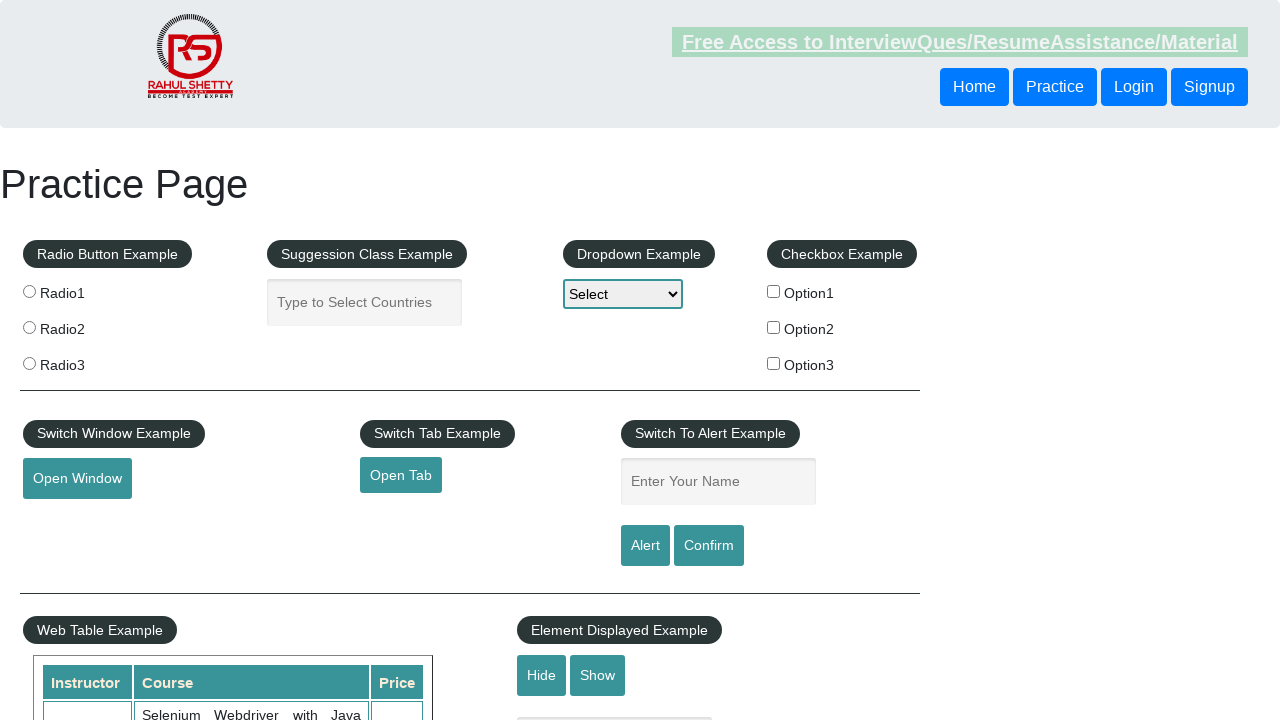

Waited for checkboxes in right-align section to load
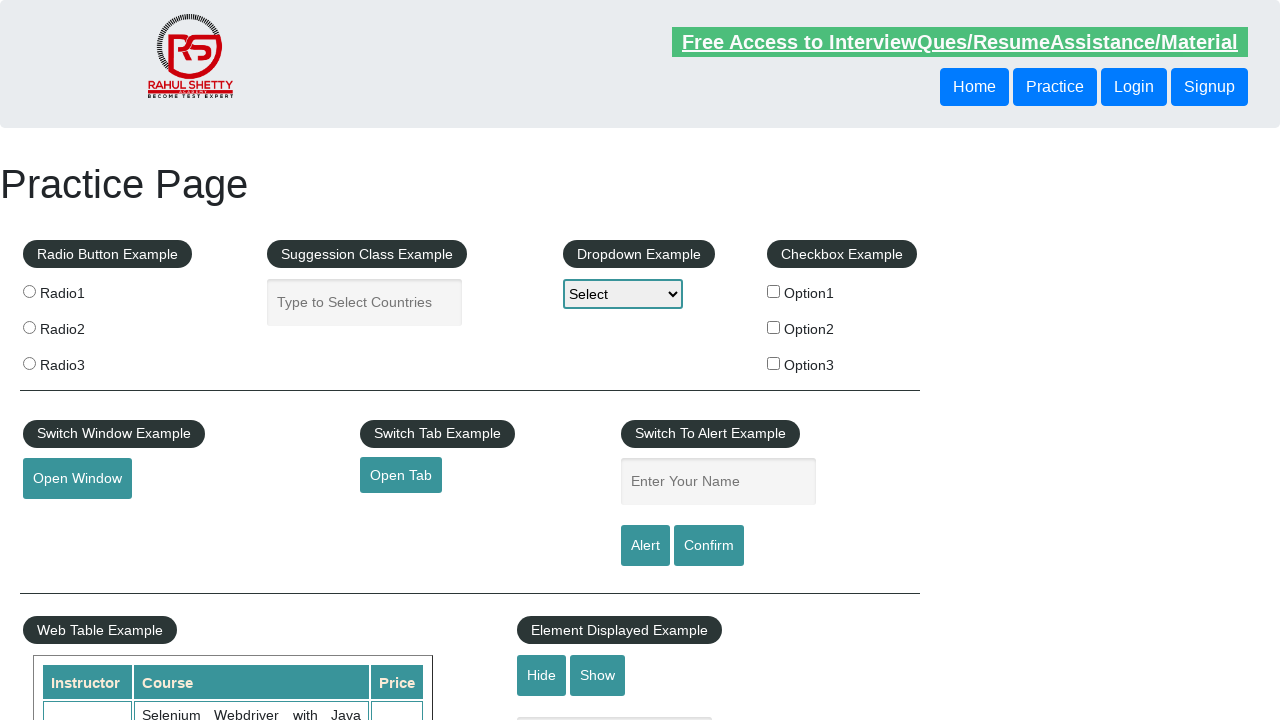

Located all checkboxes in the right-align section
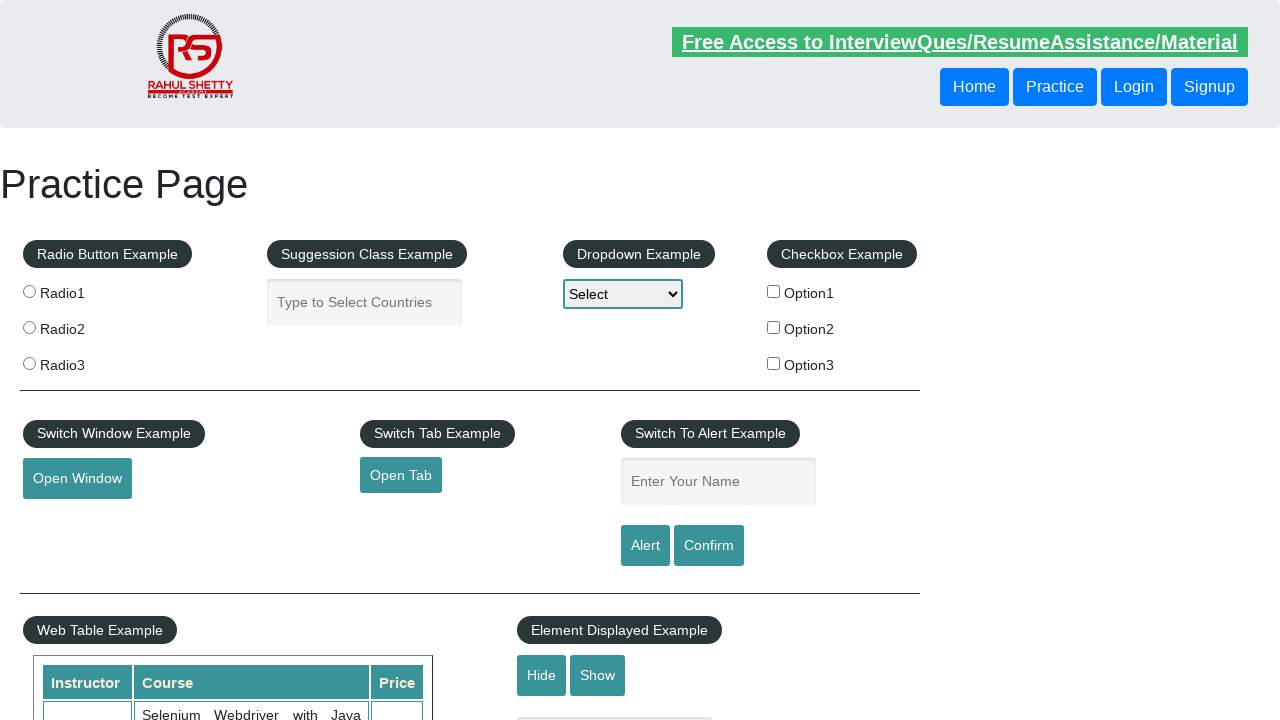

Found 3 checkboxes in the right-align section
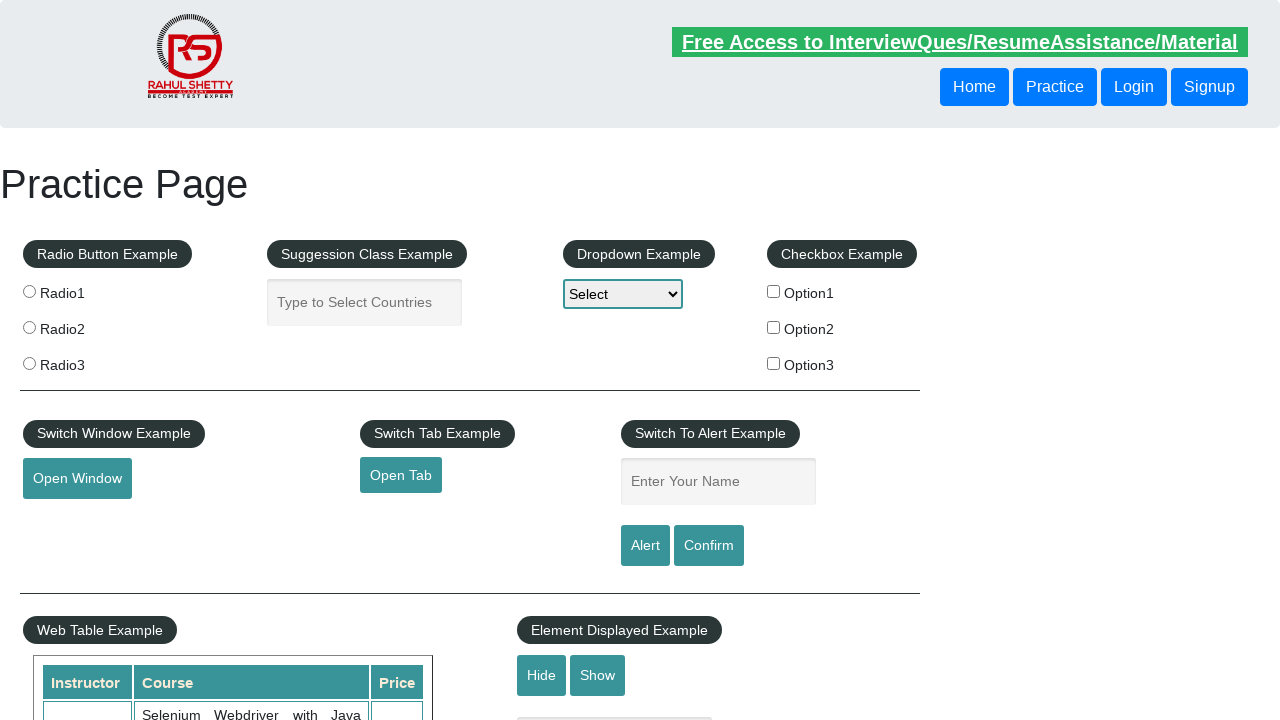

Clicked checkbox 1 of 3 at (774, 291) on xpath=//div[@class='right-align']/fieldset/label/input >> nth=0
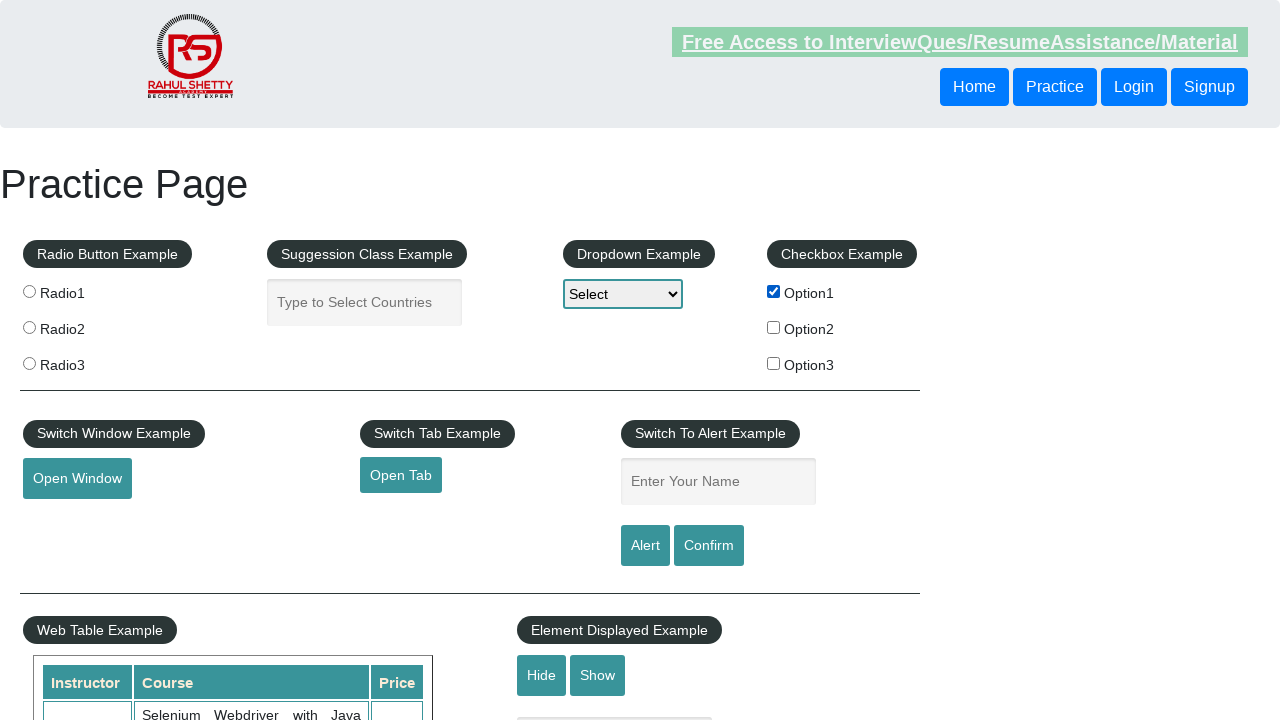

Verified checkbox 1 is now selected
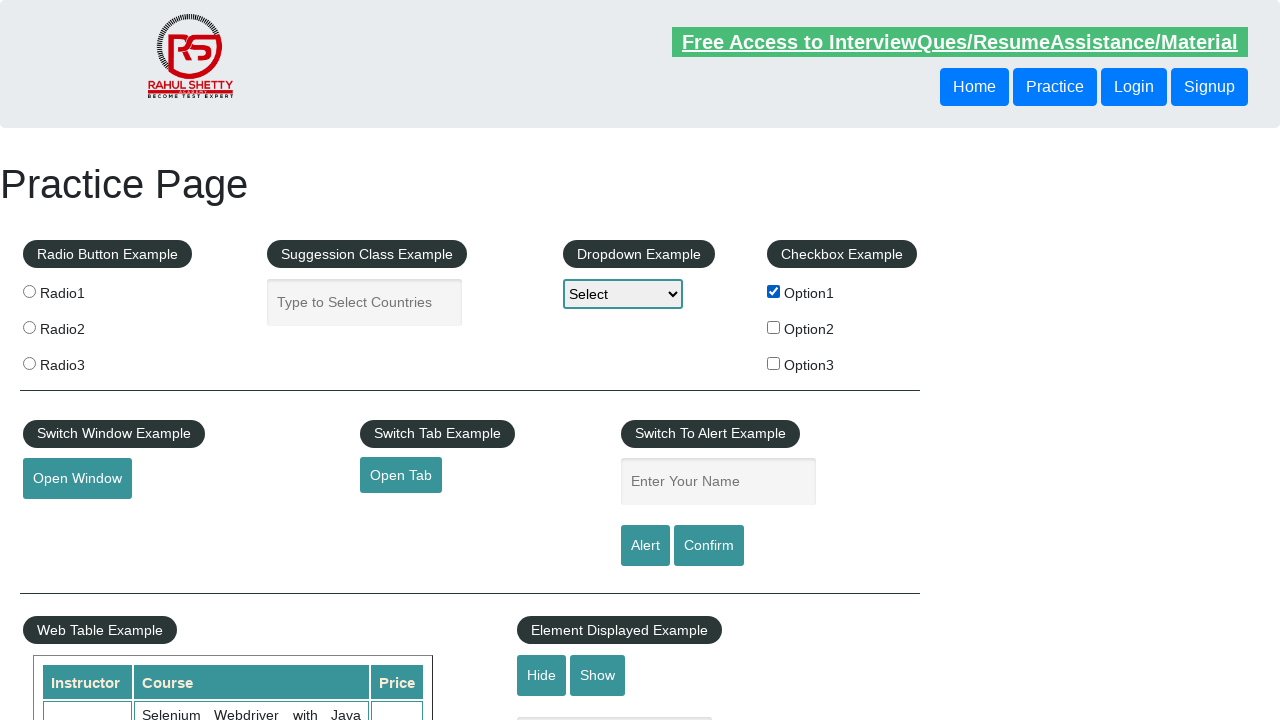

Clicked checkbox 2 of 3 at (774, 327) on xpath=//div[@class='right-align']/fieldset/label/input >> nth=1
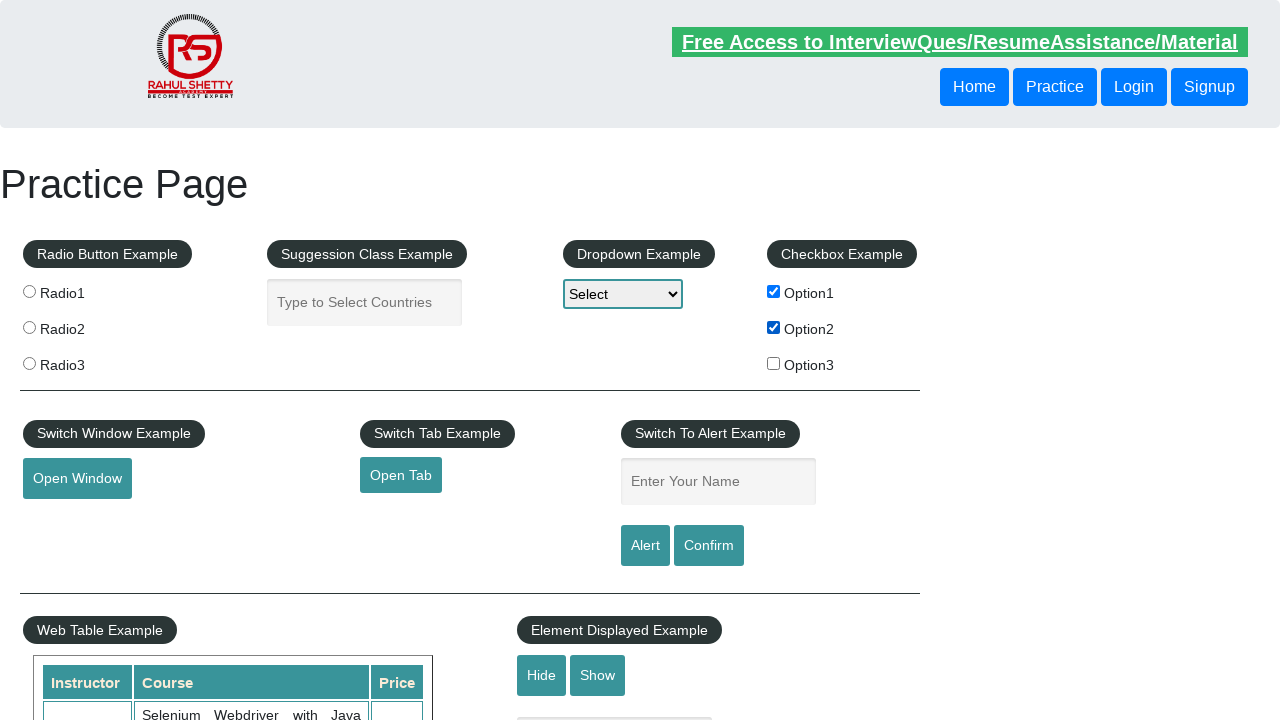

Verified checkbox 2 is now selected
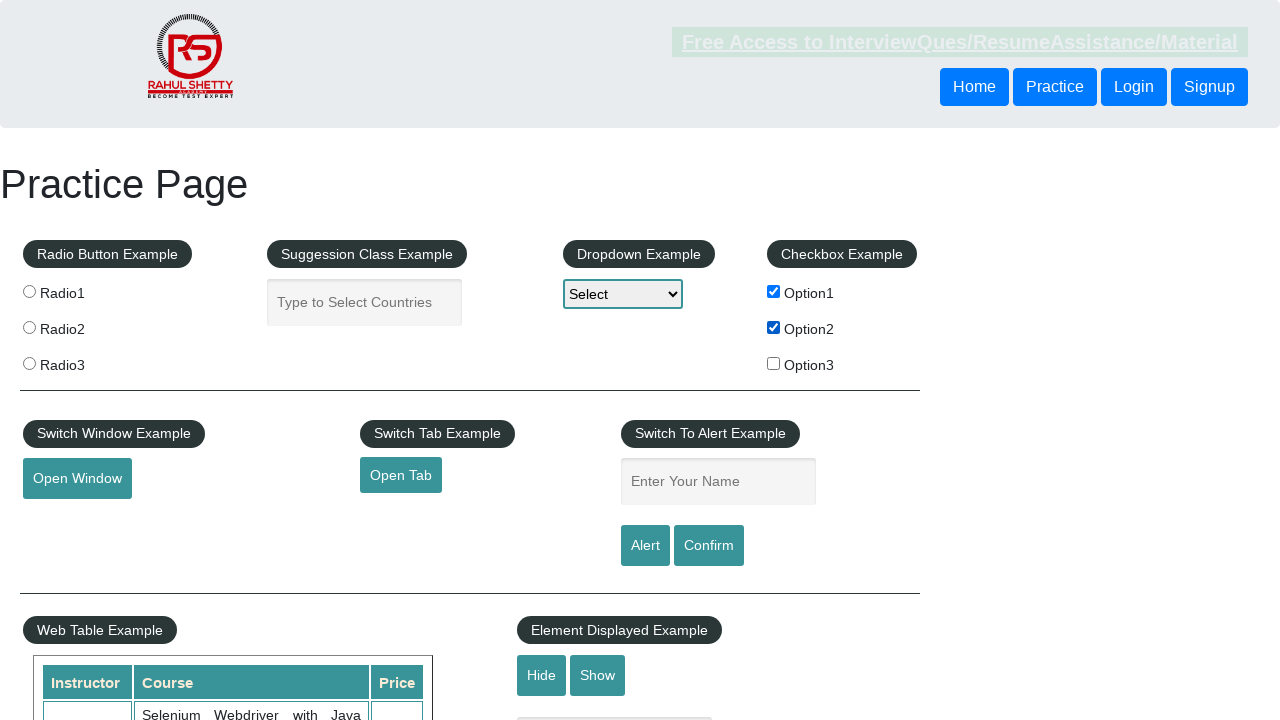

Clicked checkbox 3 of 3 at (774, 363) on xpath=//div[@class='right-align']/fieldset/label/input >> nth=2
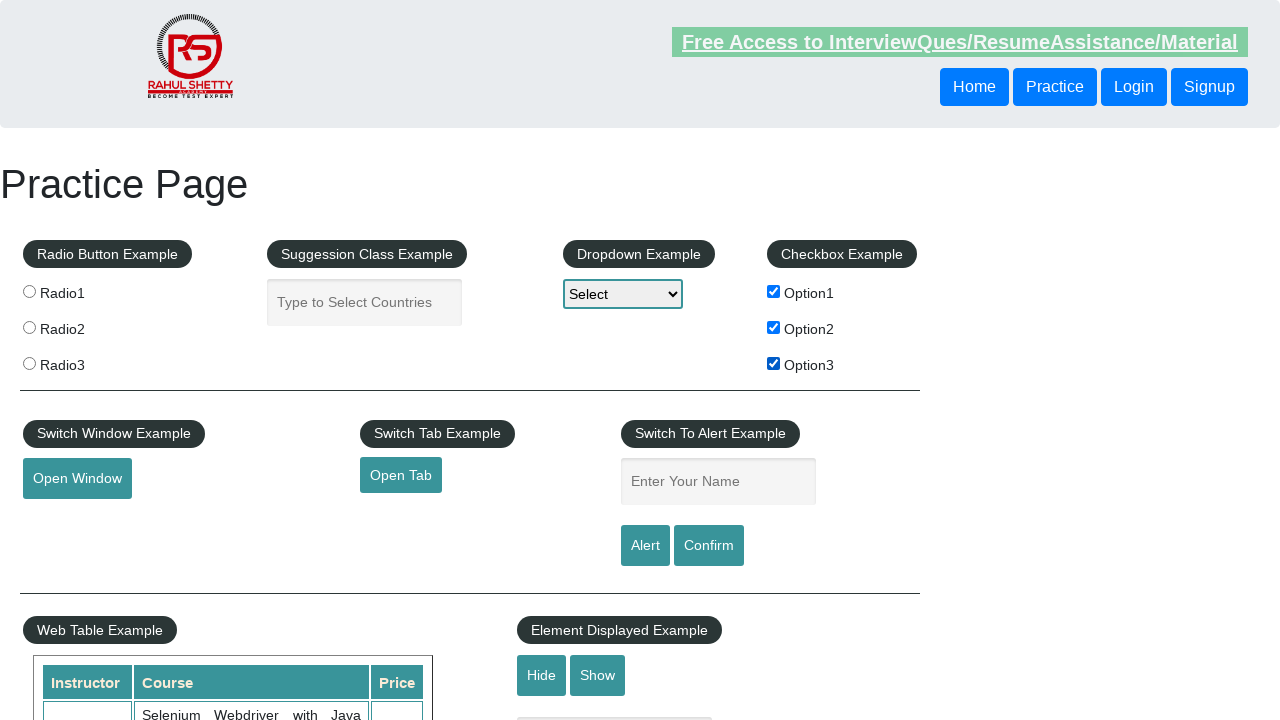

Verified checkbox 3 is now selected
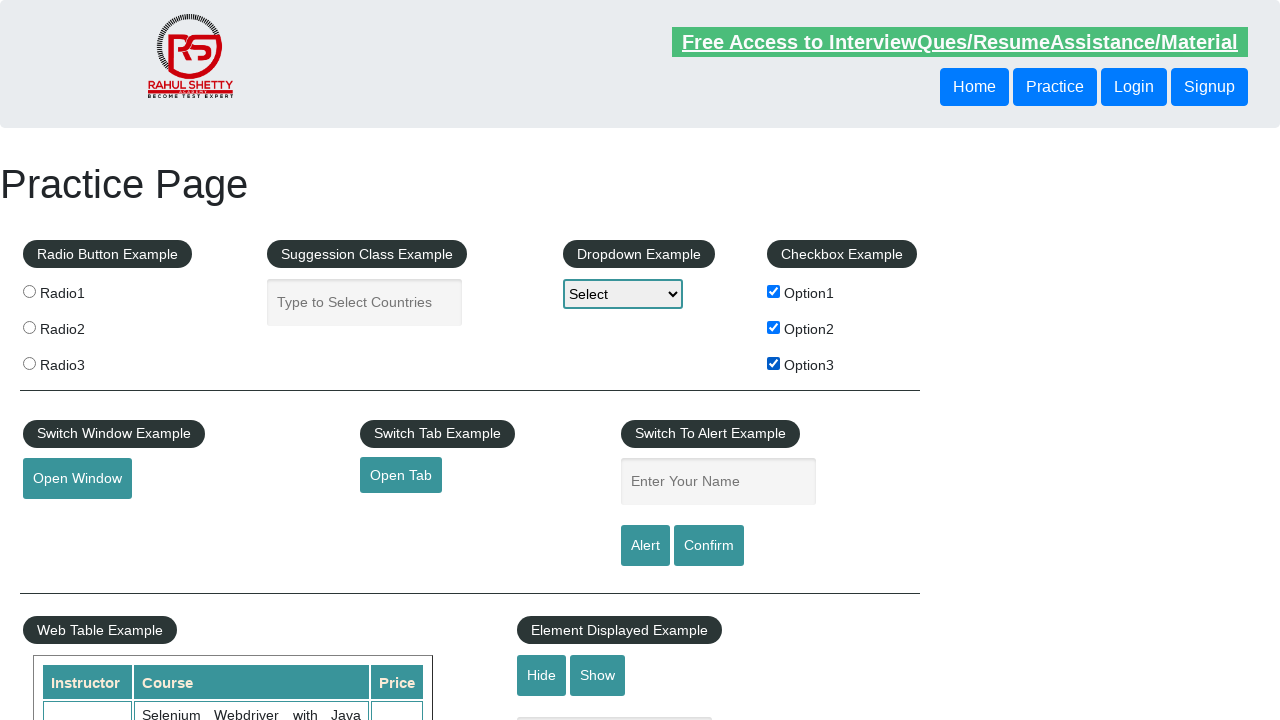

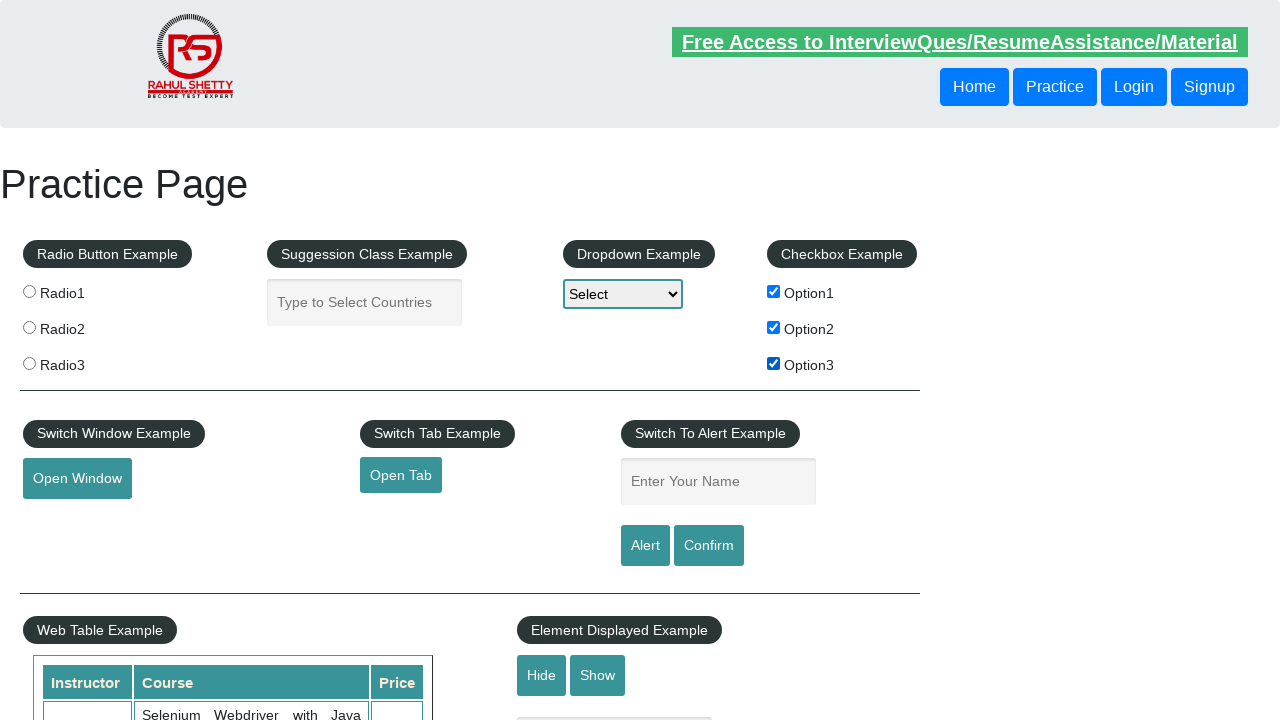